Tests that todo items can be marked as completed by clicking their checkbox

Starting URL: https://demo.playwright.dev/todomvc/

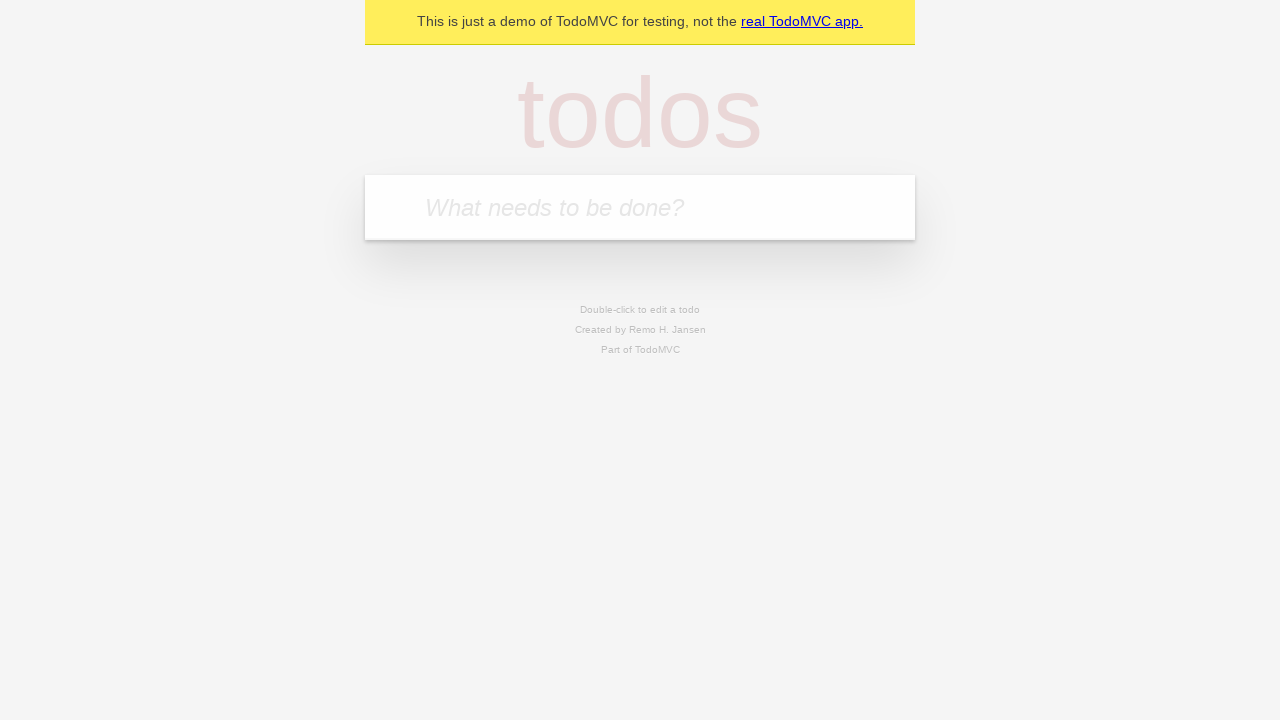

Filled new todo field with 'Xleb' on .new-todo
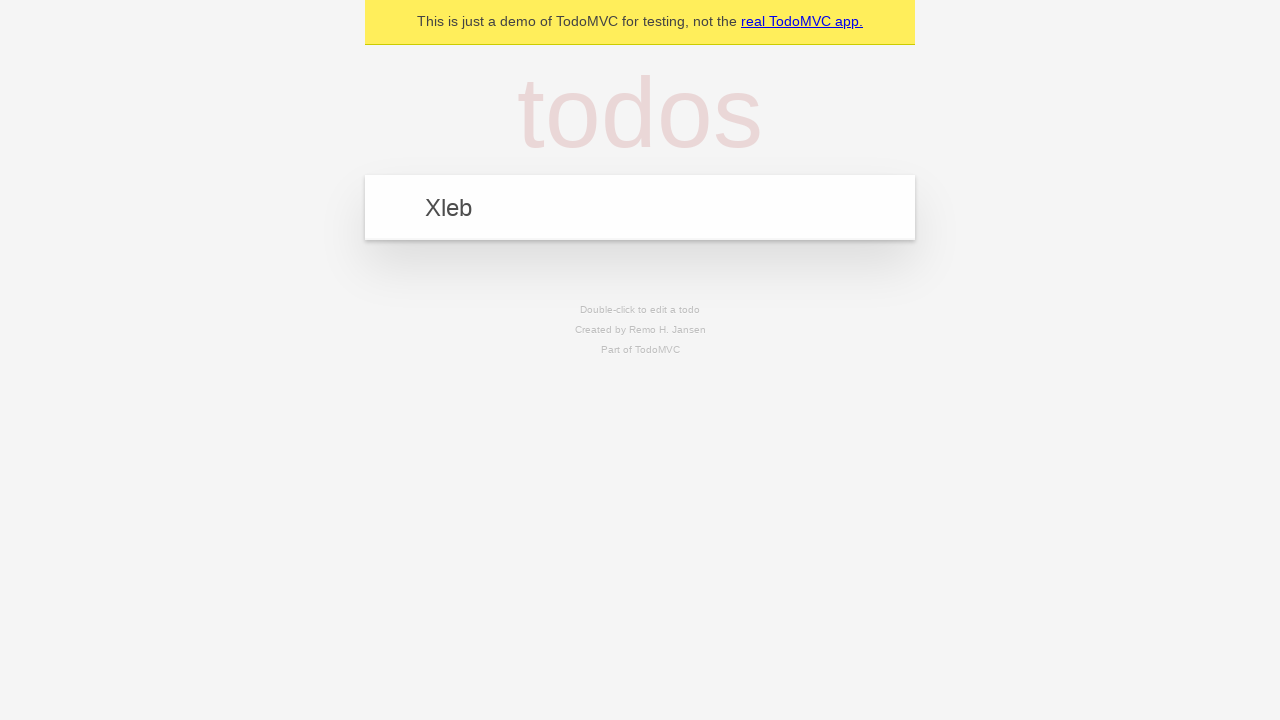

Pressed Enter to add 'Xleb' todo item on .new-todo
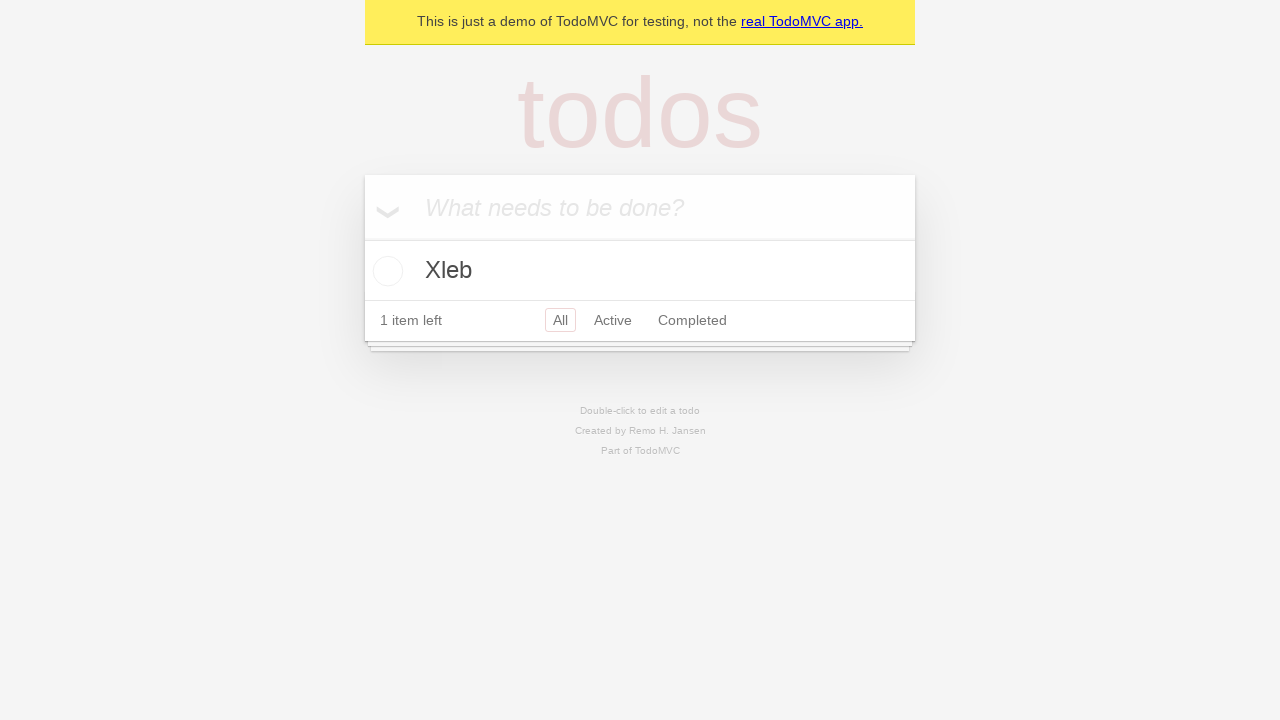

Filled new todo field with 'Mleko' on .new-todo
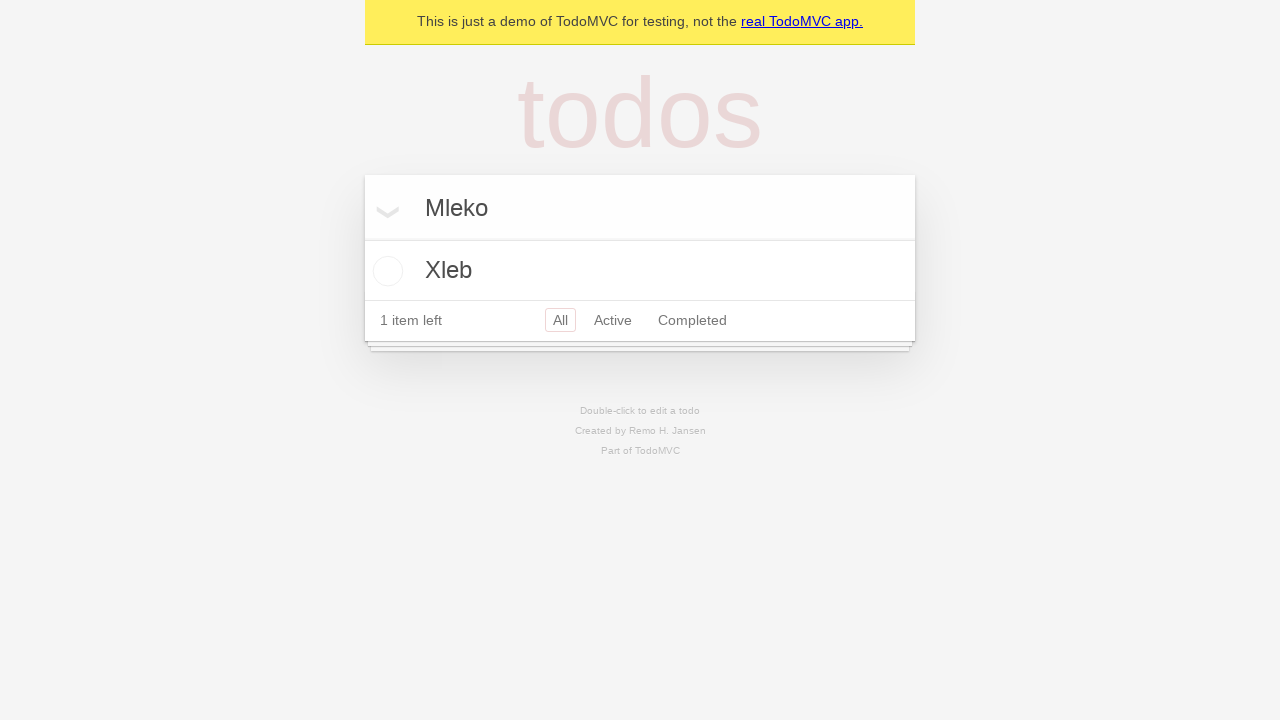

Pressed Enter to add 'Mleko' todo item on .new-todo
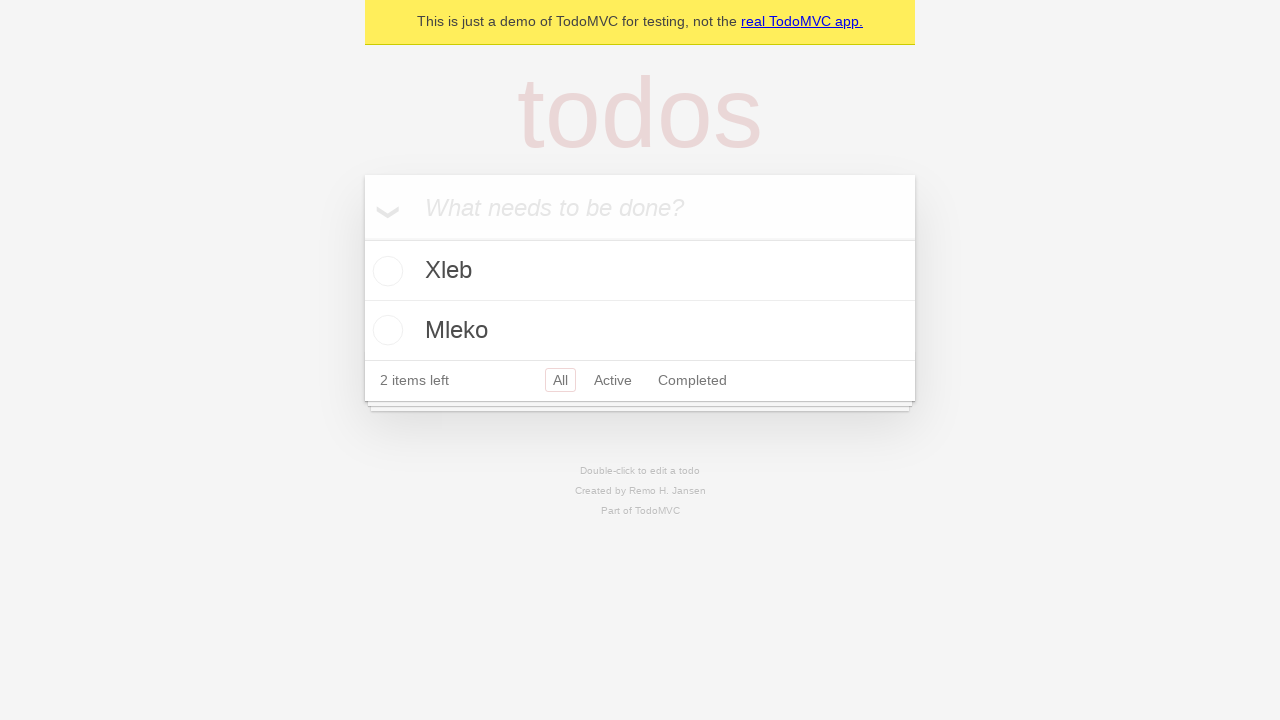

Filled new todo field with 'Woda' on .new-todo
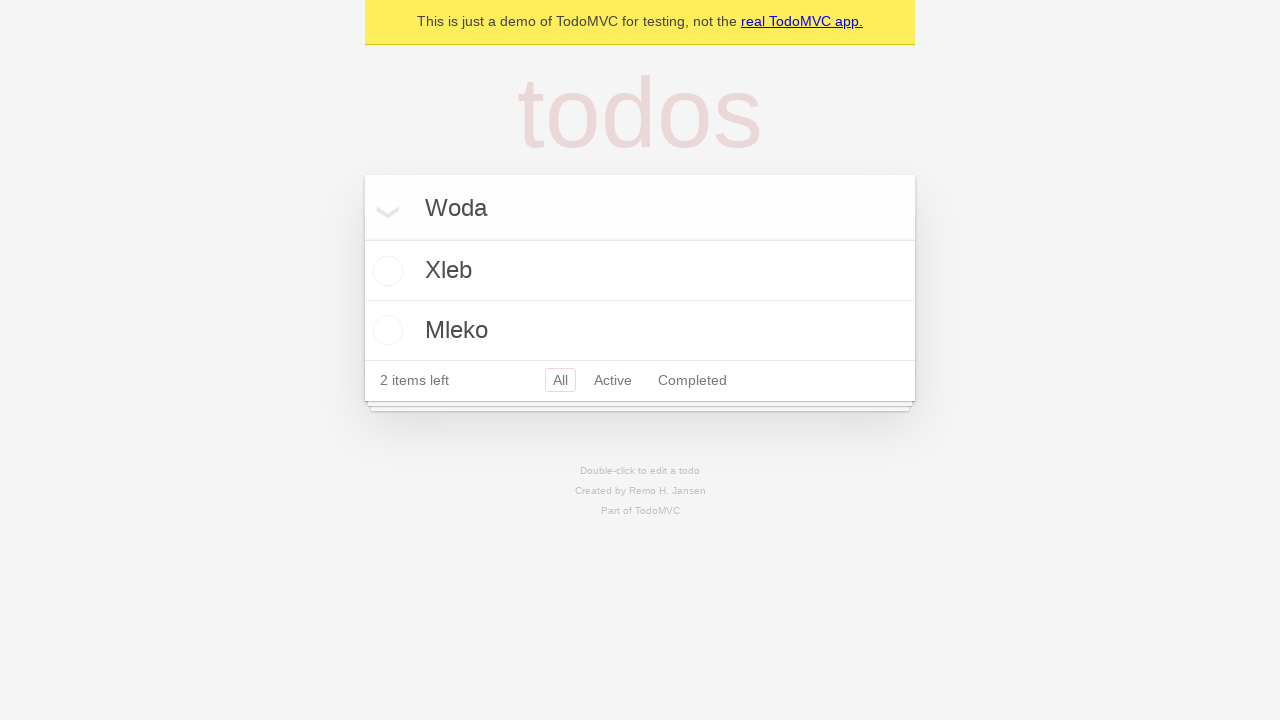

Pressed Enter to add 'Woda' todo item on .new-todo
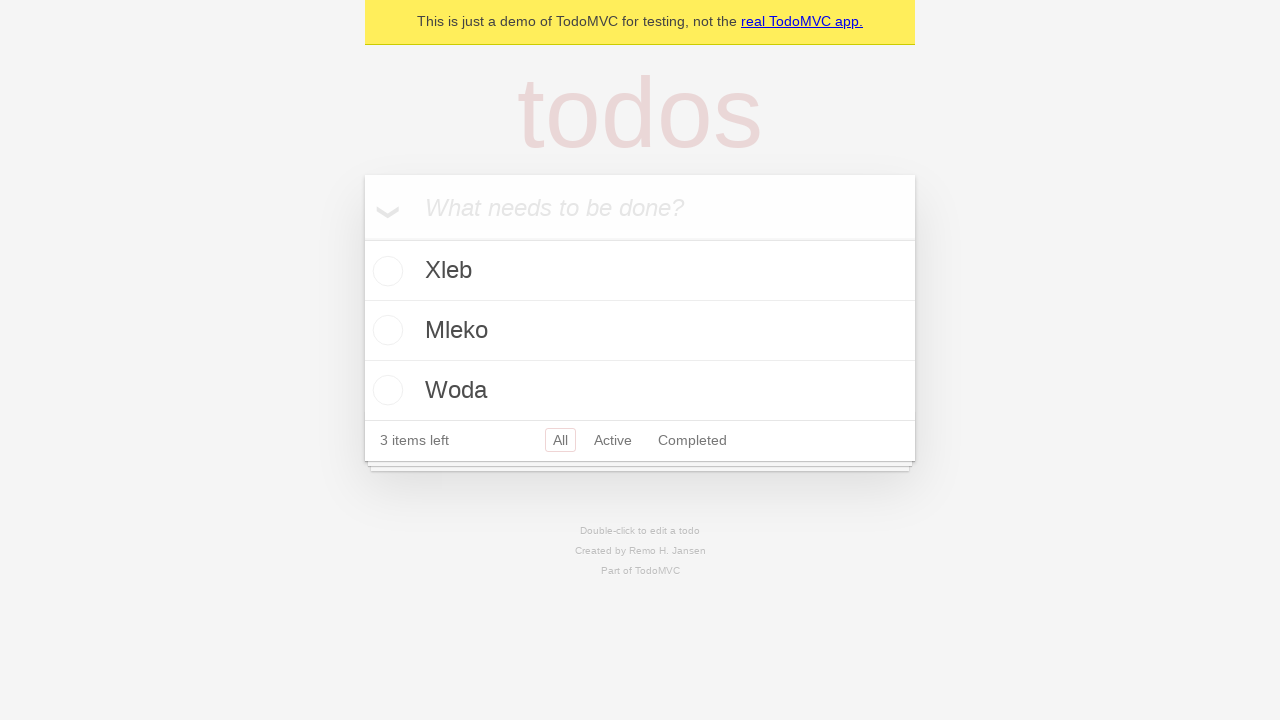

Clicked checkbox to mark 'Xleb' as completed at (385, 271) on .todo-list li:has-text("Xleb") .toggle
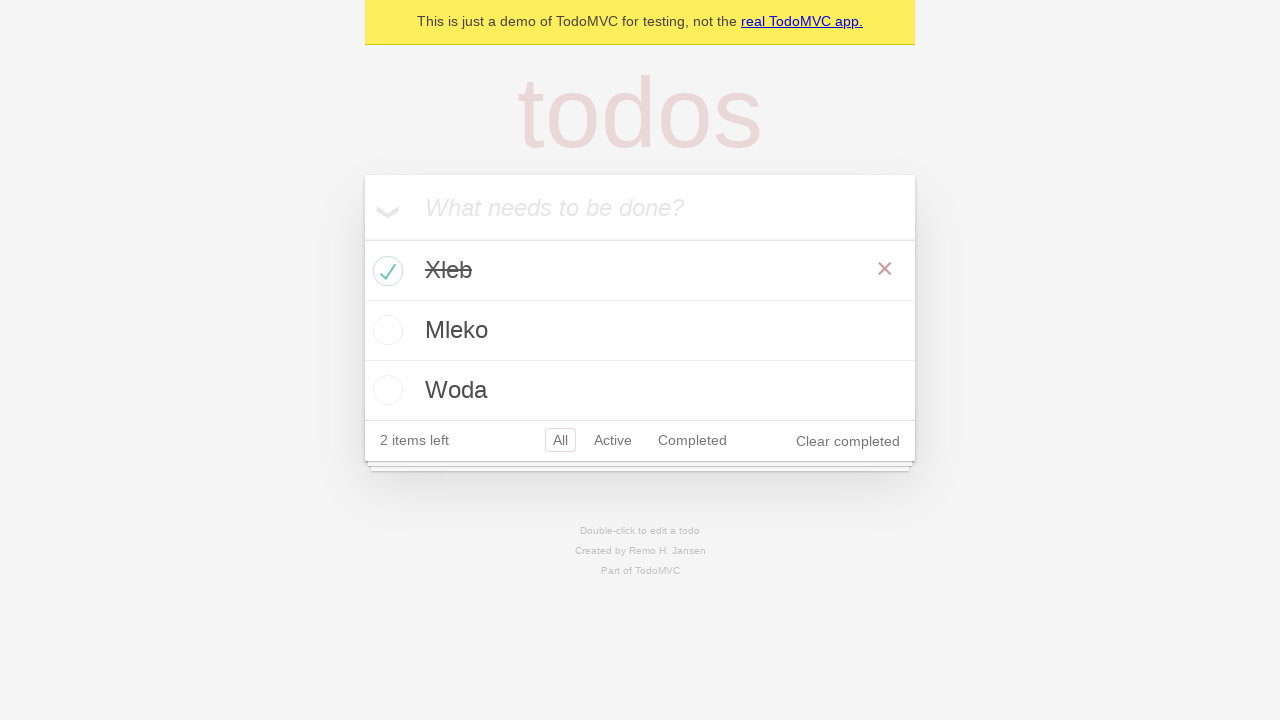

Clicked checkbox to mark 'Woda' as completed at (385, 390) on .todo-list li:has-text("Woda") .toggle
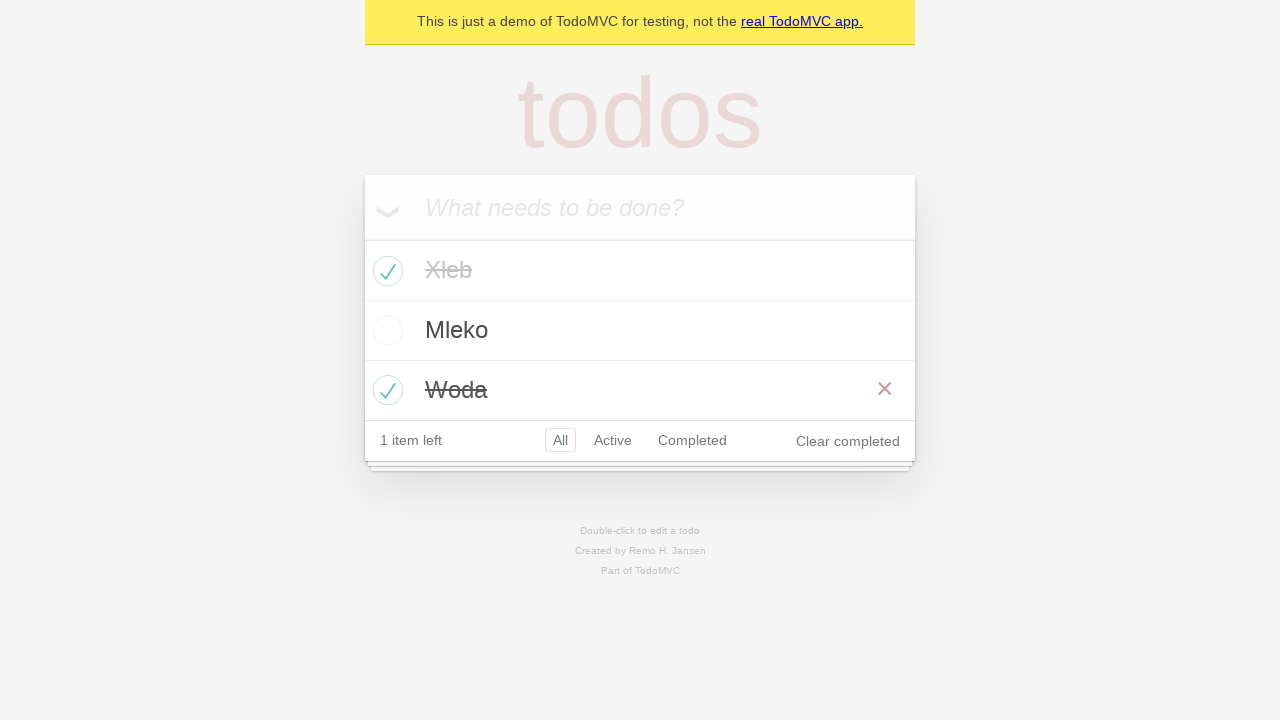

Verified 'Xleb' is marked as completed
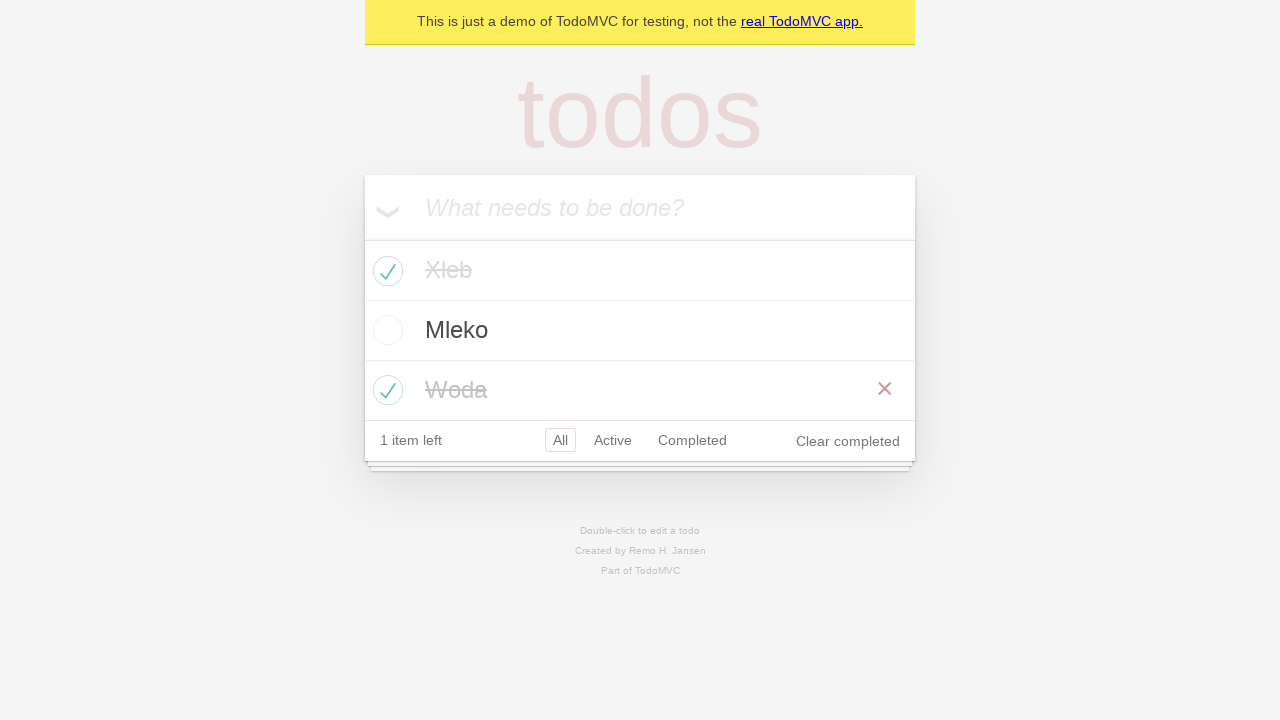

Verified 'Woda' is marked as completed
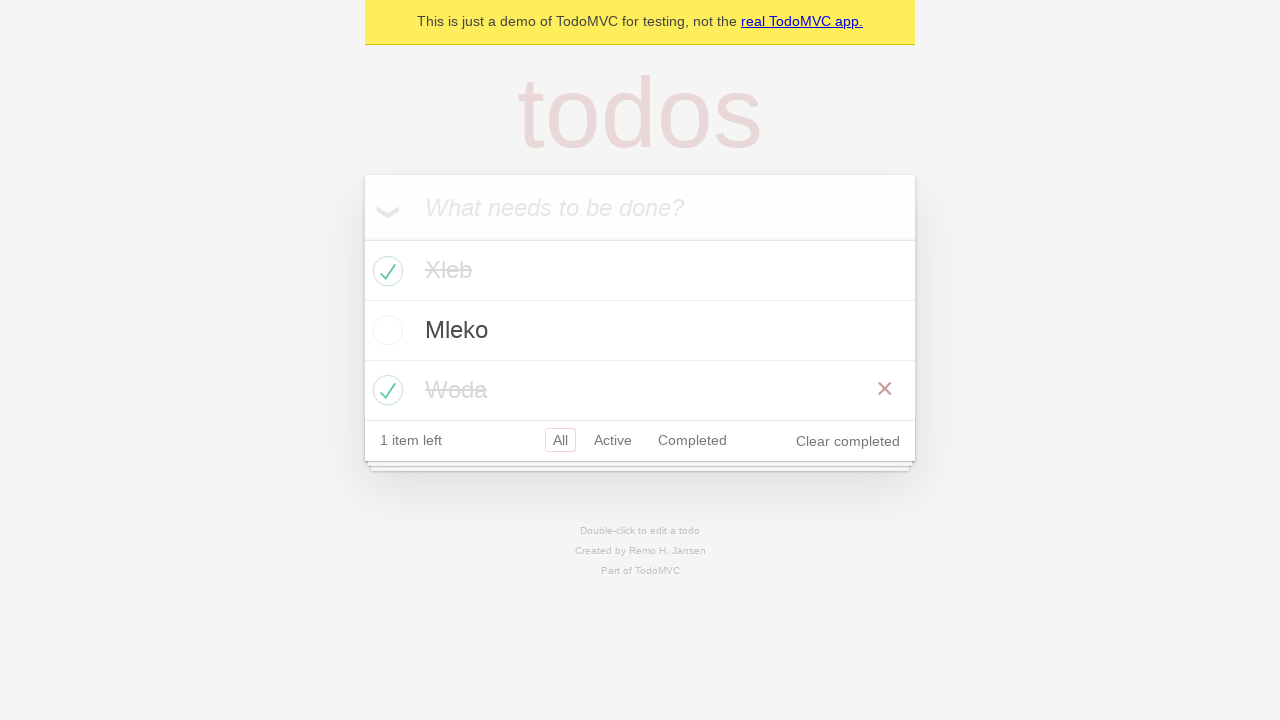

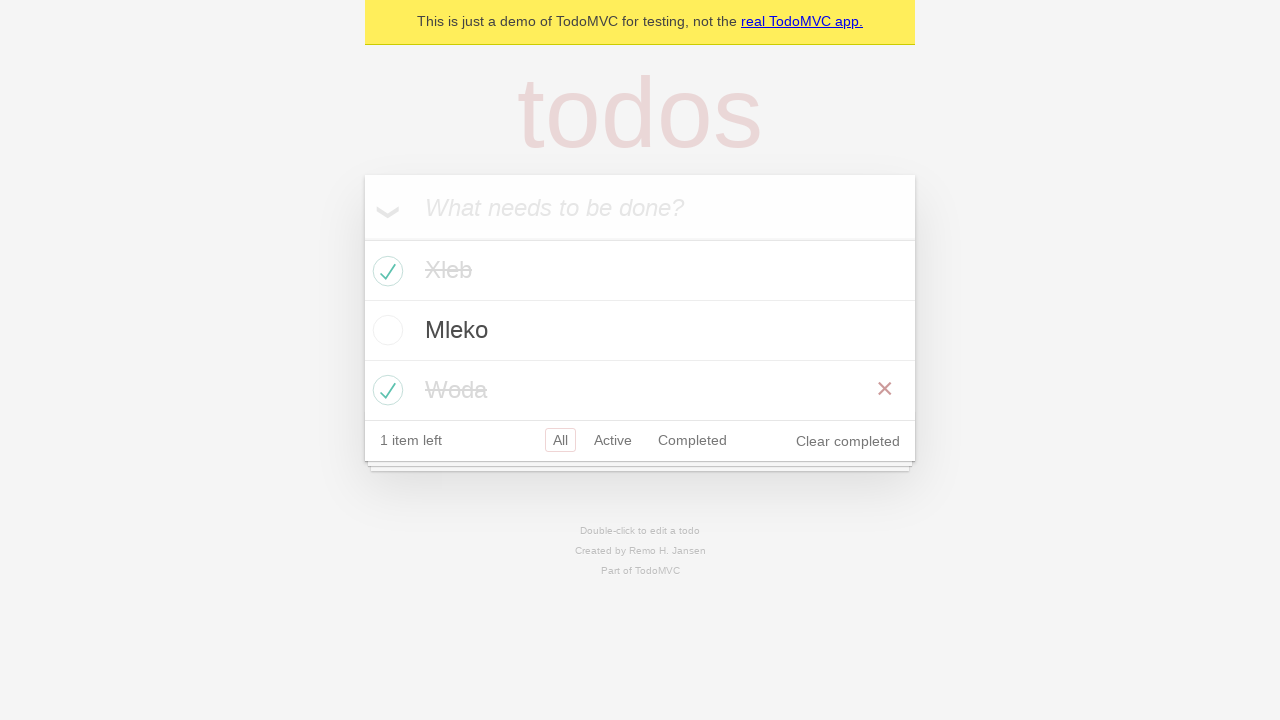